Navigates to Selenium HQ website and clicks on the Download link

Starting URL: http://www.seleniumhq.org/

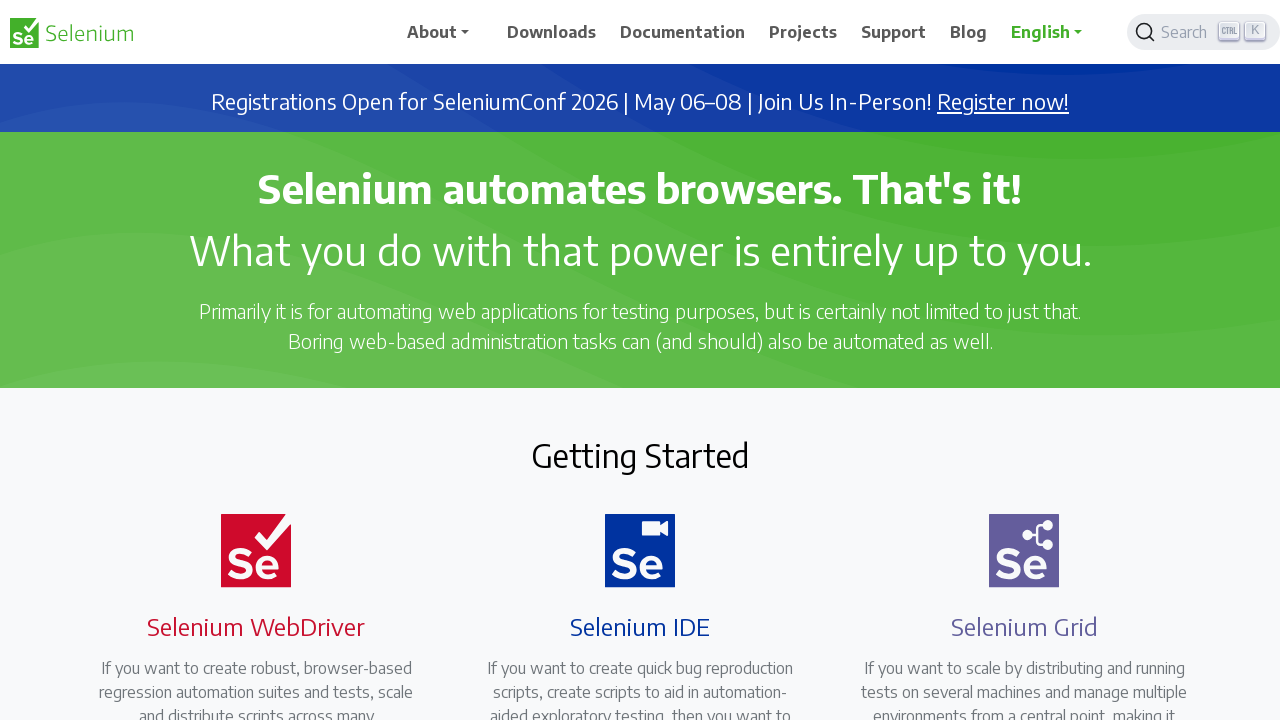

Navigated to Selenium HQ website
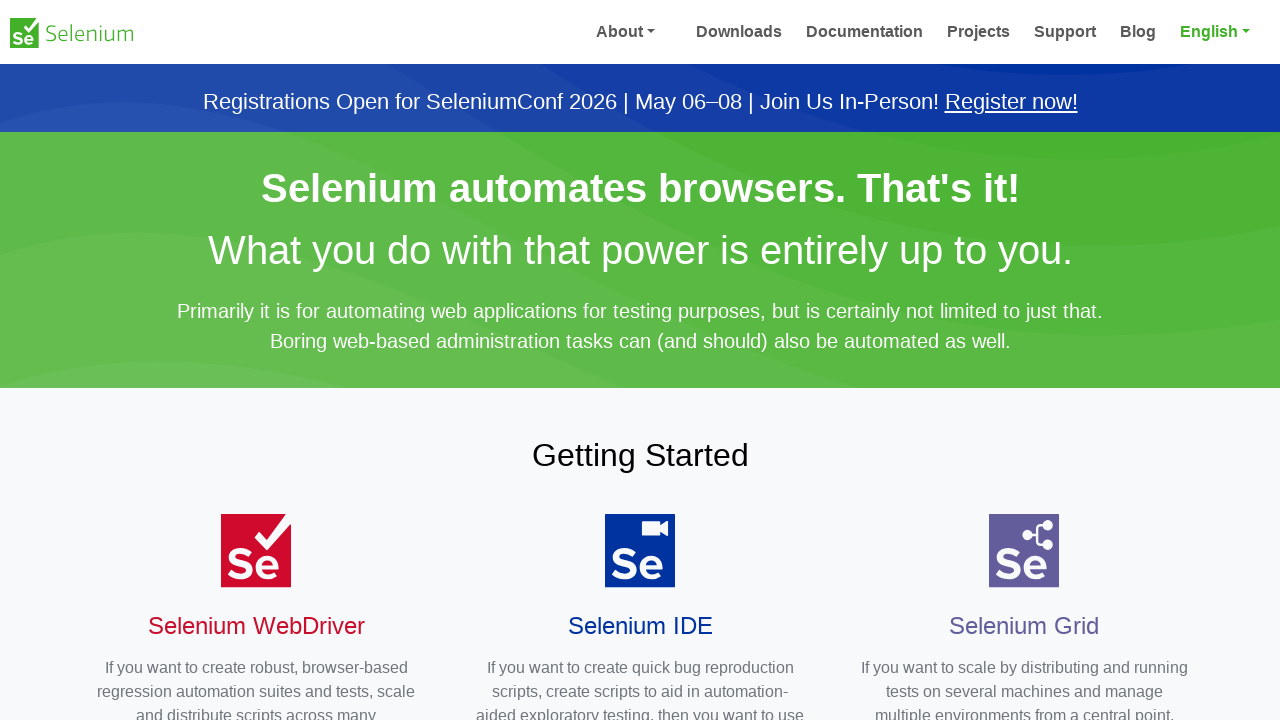

Clicked on Download link at (552, 32) on text=Download
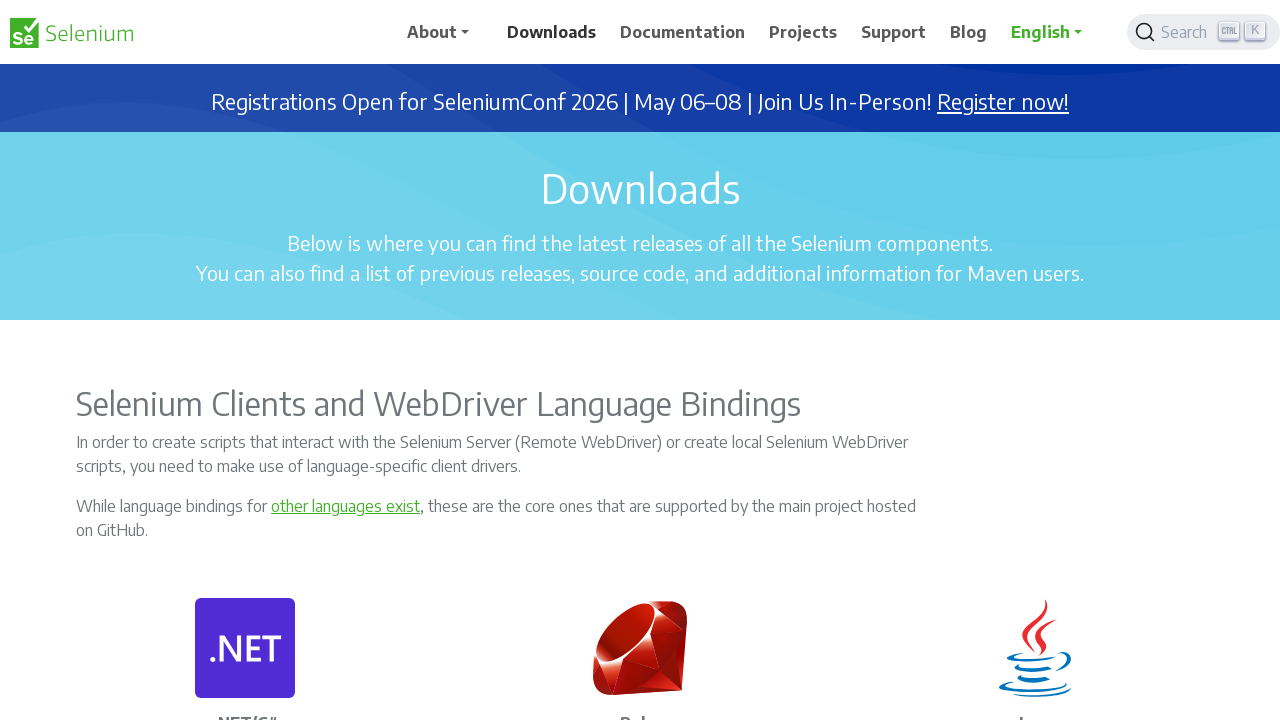

Verified that 'Download' is in the page title
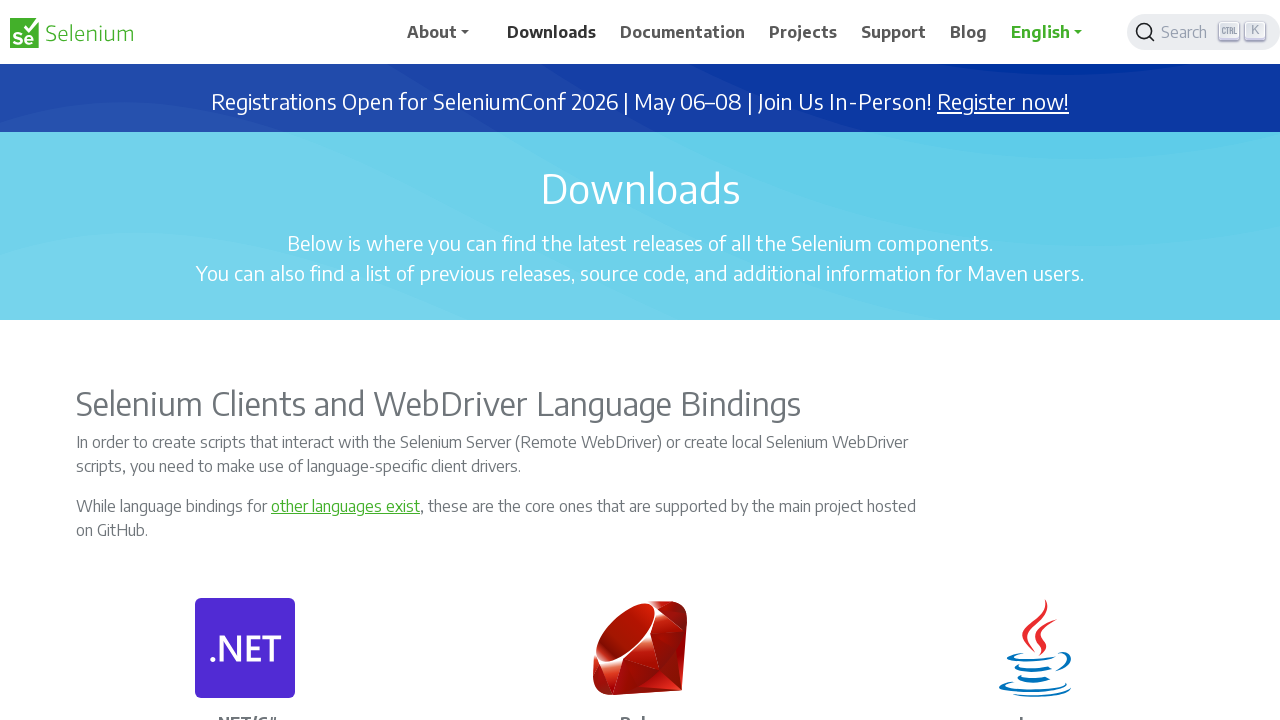

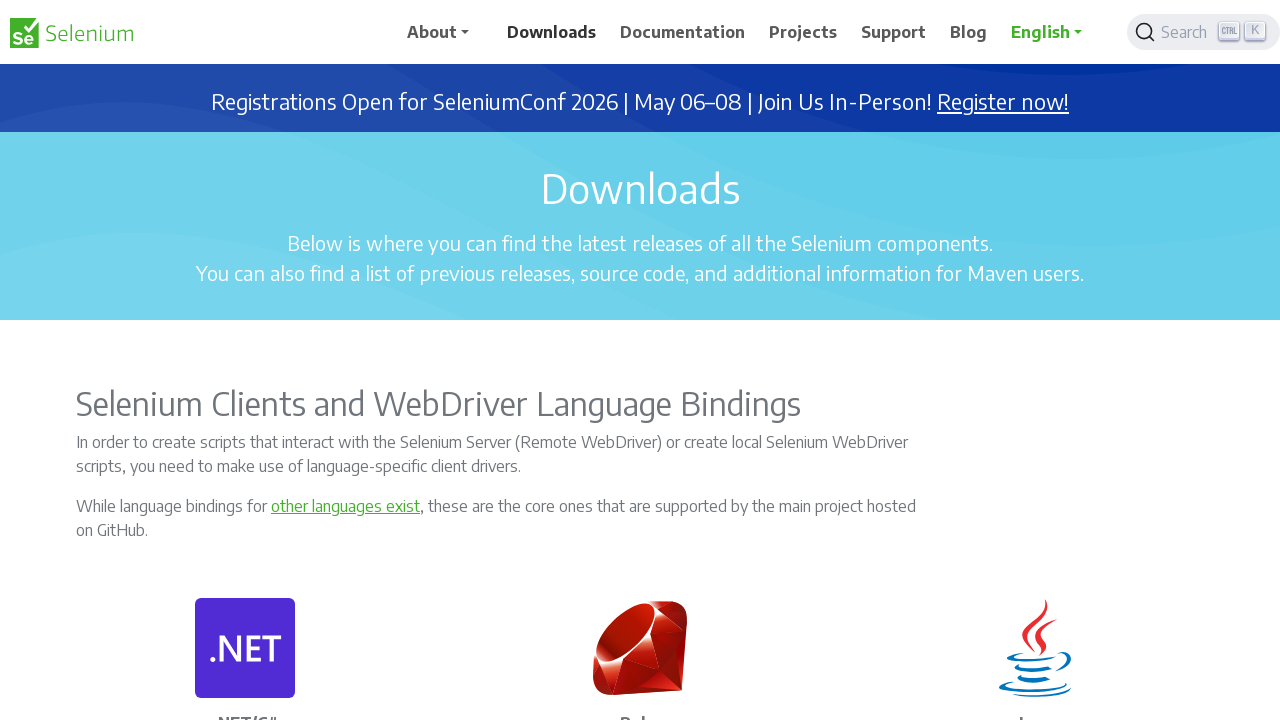